Tests adding todo items by filling the input field and pressing Enter, then verifying the items appear in the list

Starting URL: https://demo.playwright.dev/todomvc

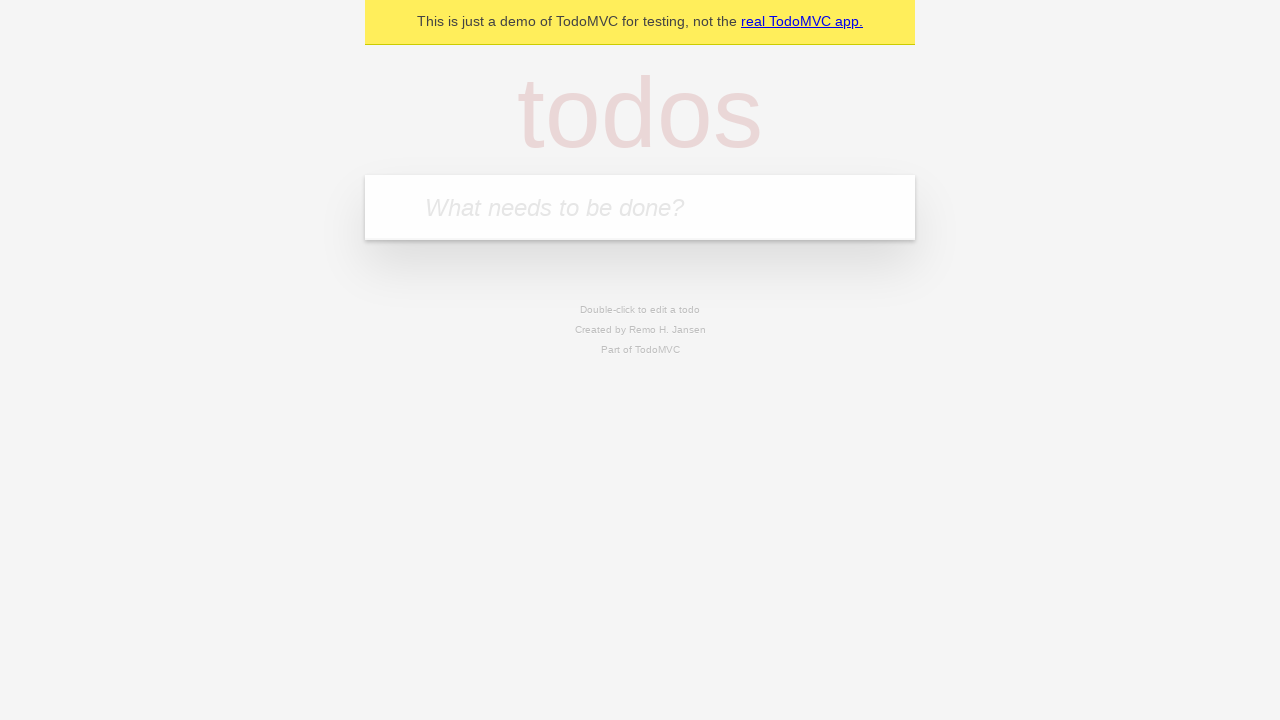

Filled todo input field with 'buy some cheese' on internal:attr=[placeholder="What needs to be done?"i]
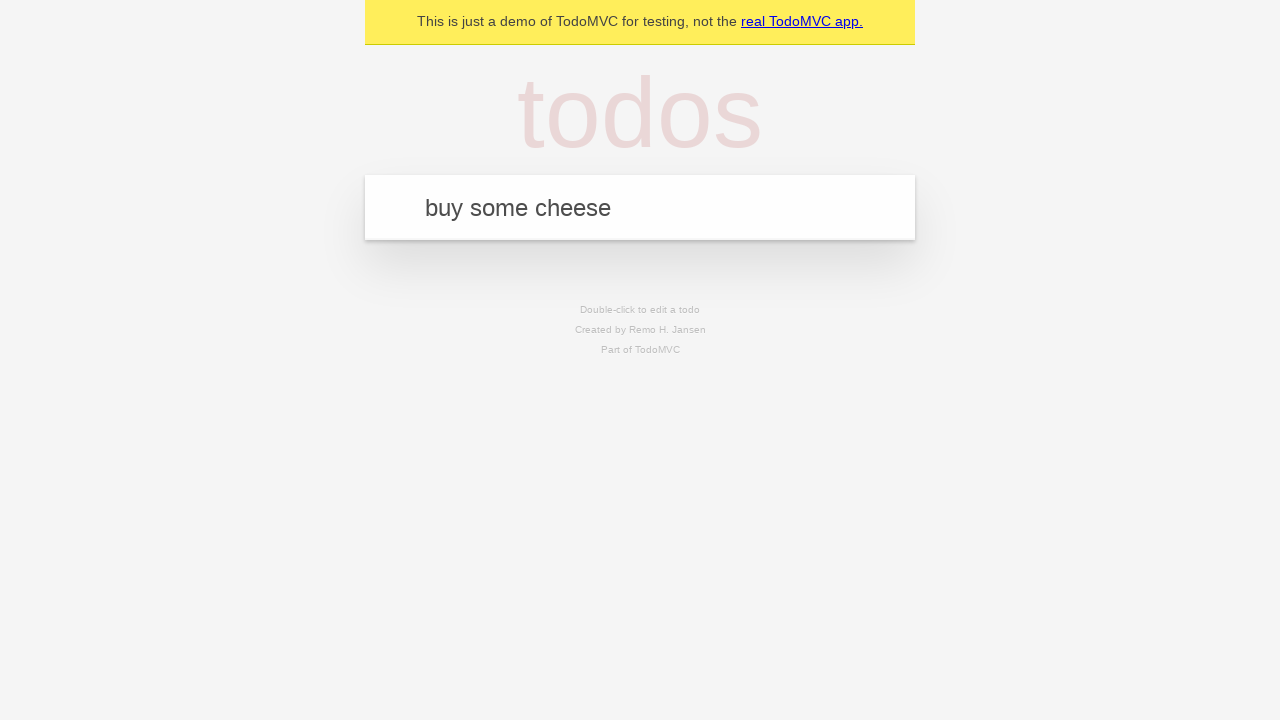

Pressed Enter to submit first todo item on internal:attr=[placeholder="What needs to be done?"i]
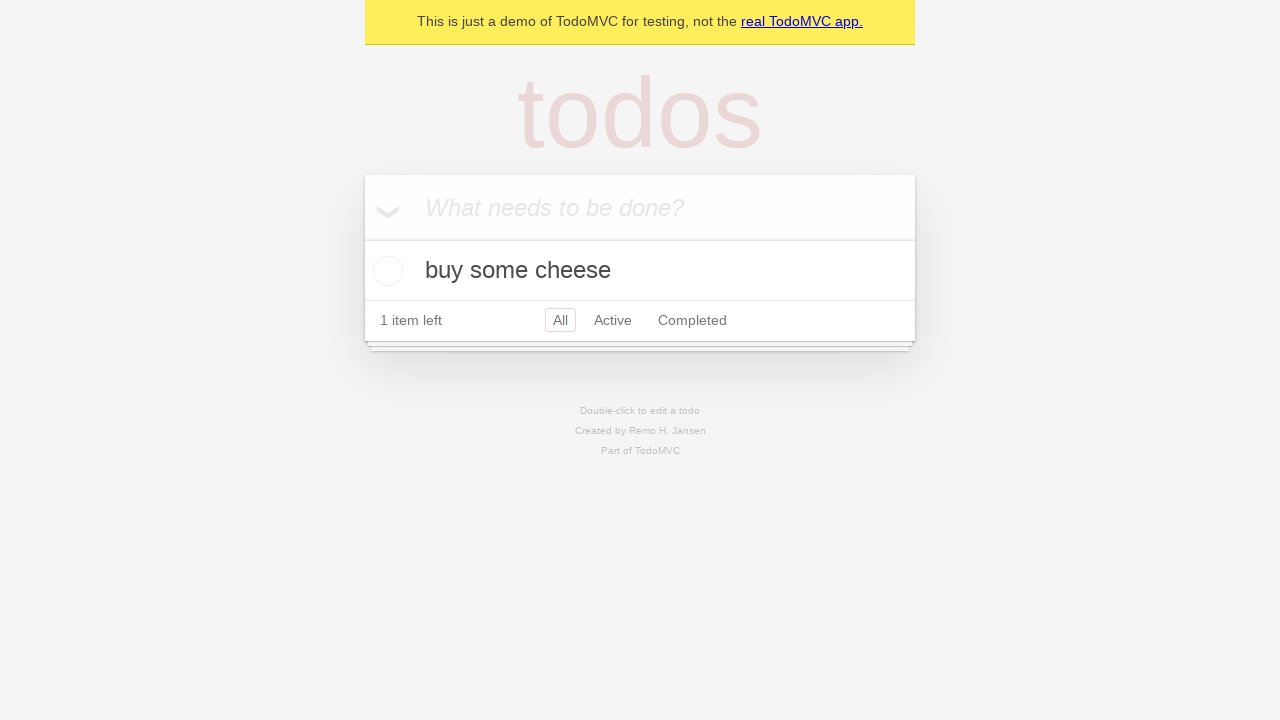

First todo item appeared in the list
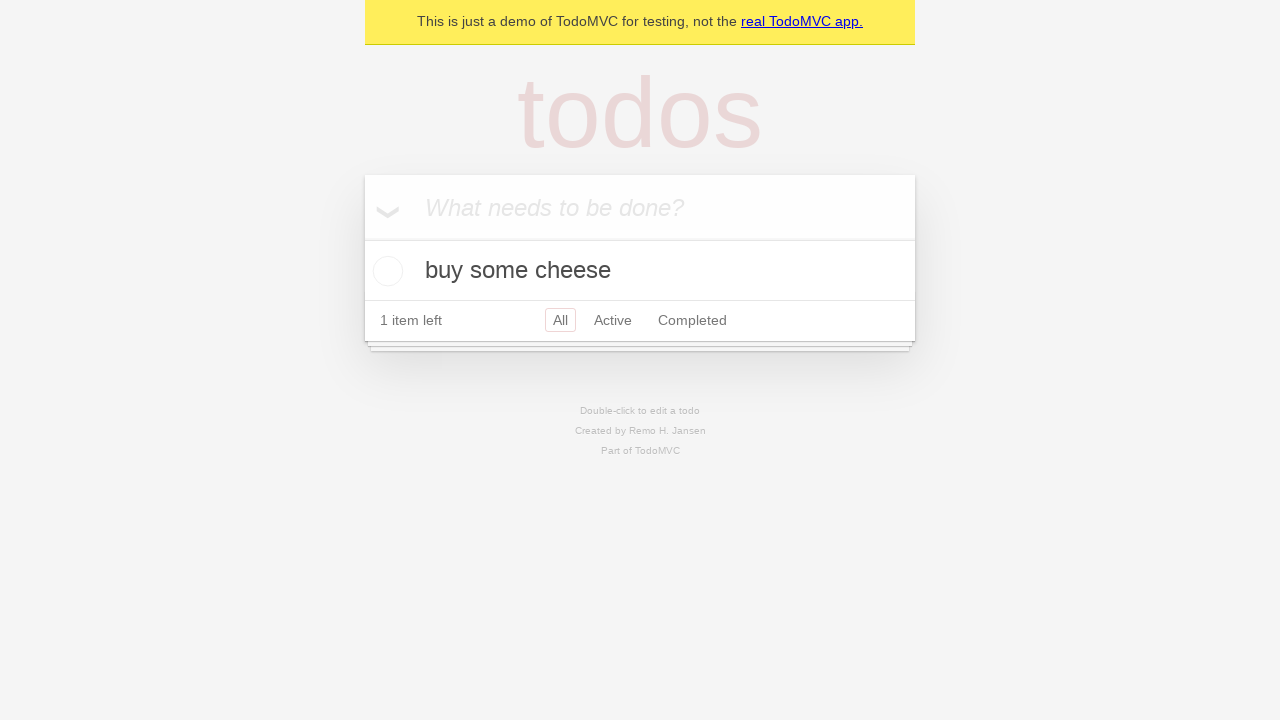

Filled todo input field with 'feed the cat' on internal:attr=[placeholder="What needs to be done?"i]
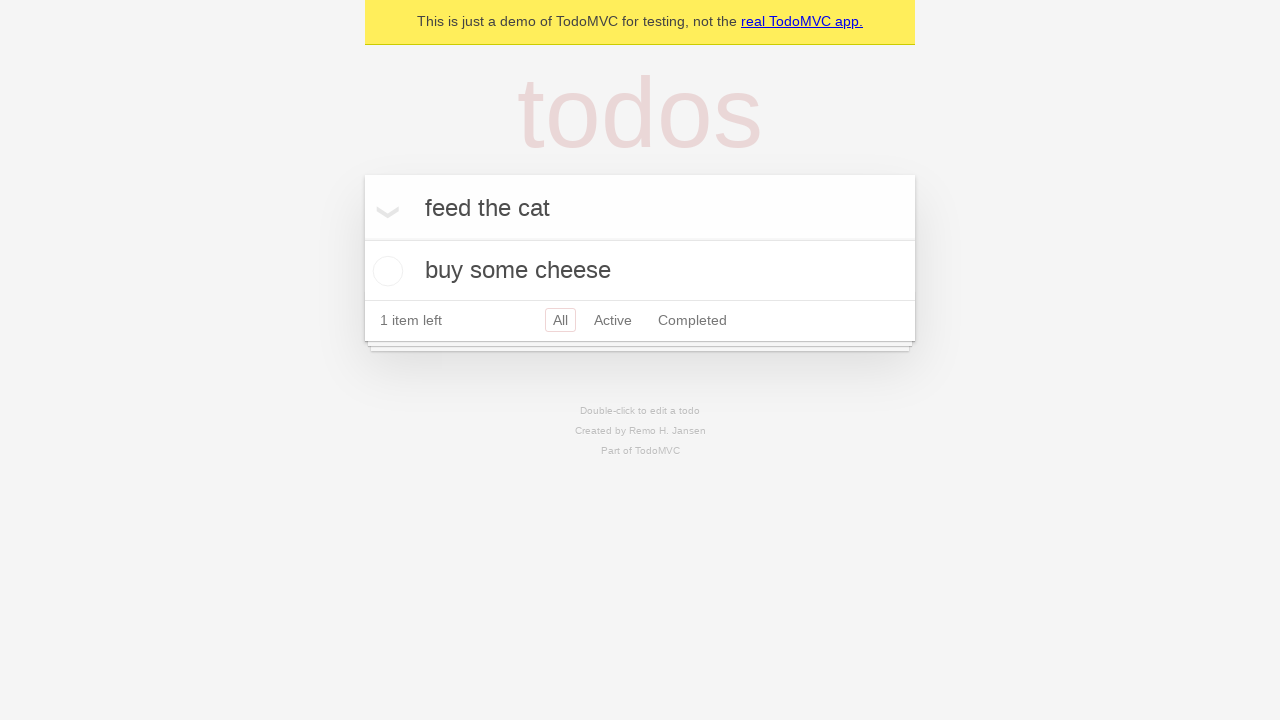

Pressed Enter to submit second todo item on internal:attr=[placeholder="What needs to be done?"i]
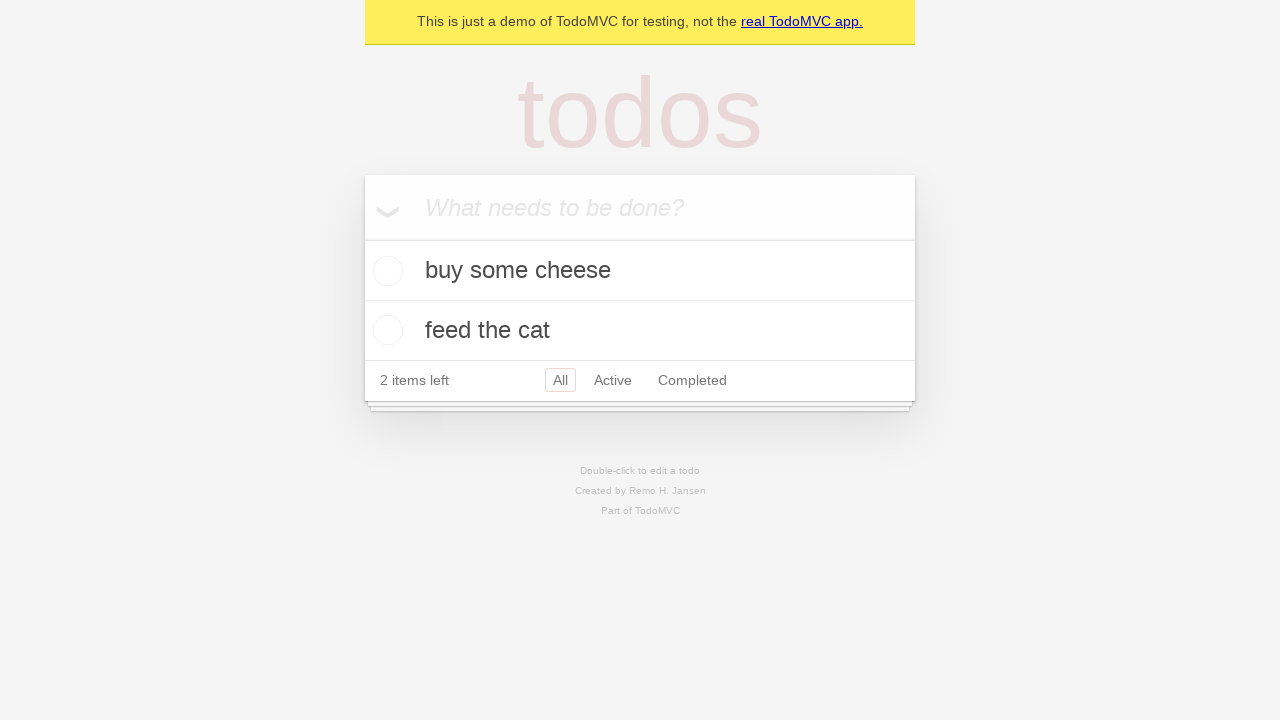

Second todo item appeared in the list, total of 2 items confirmed
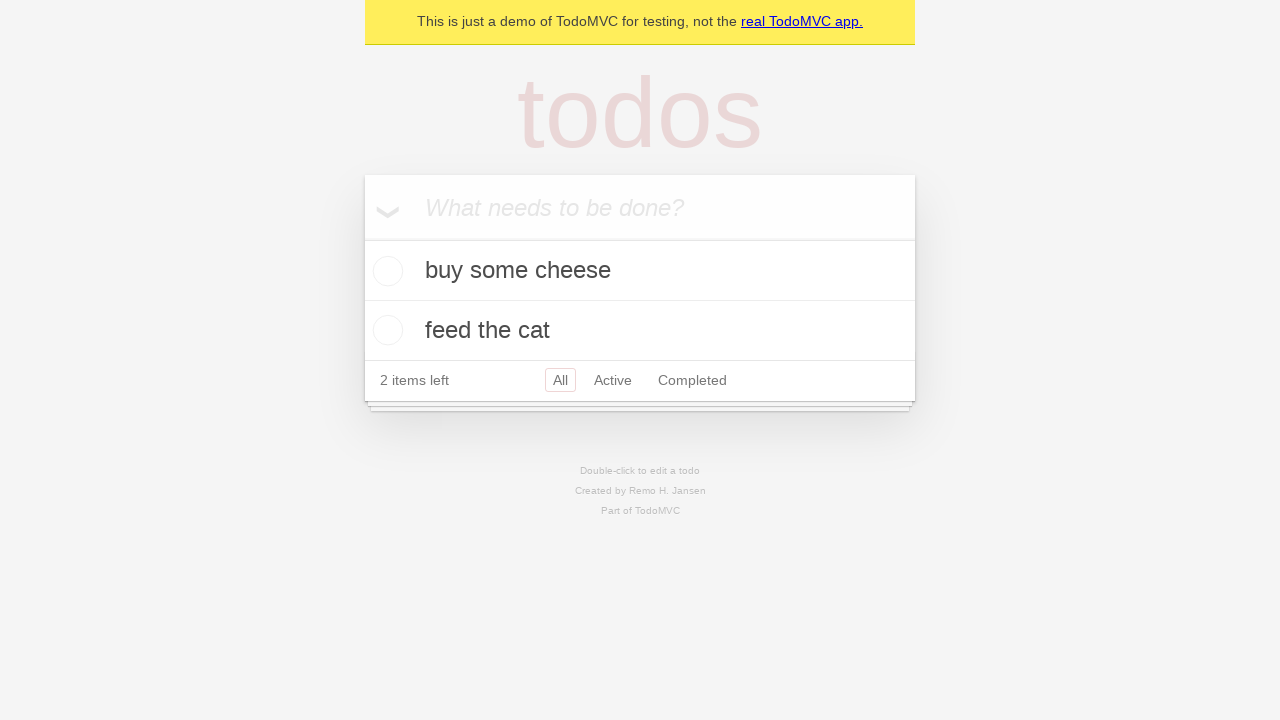

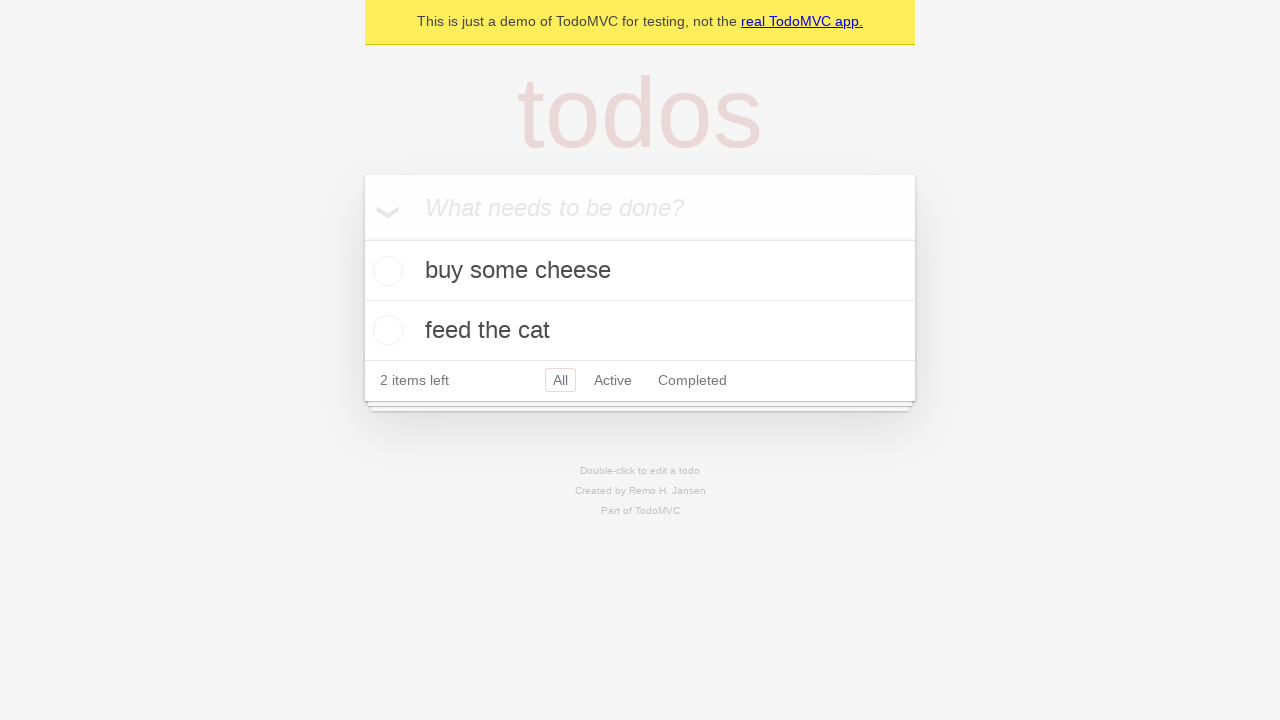